Navigates through a paginated table of hockey team statistics, visiting multiple pages and verifying that team data rows are displayed on each page.

Starting URL: https://www.scrapethissite.com/pages/forms/?page_num=1

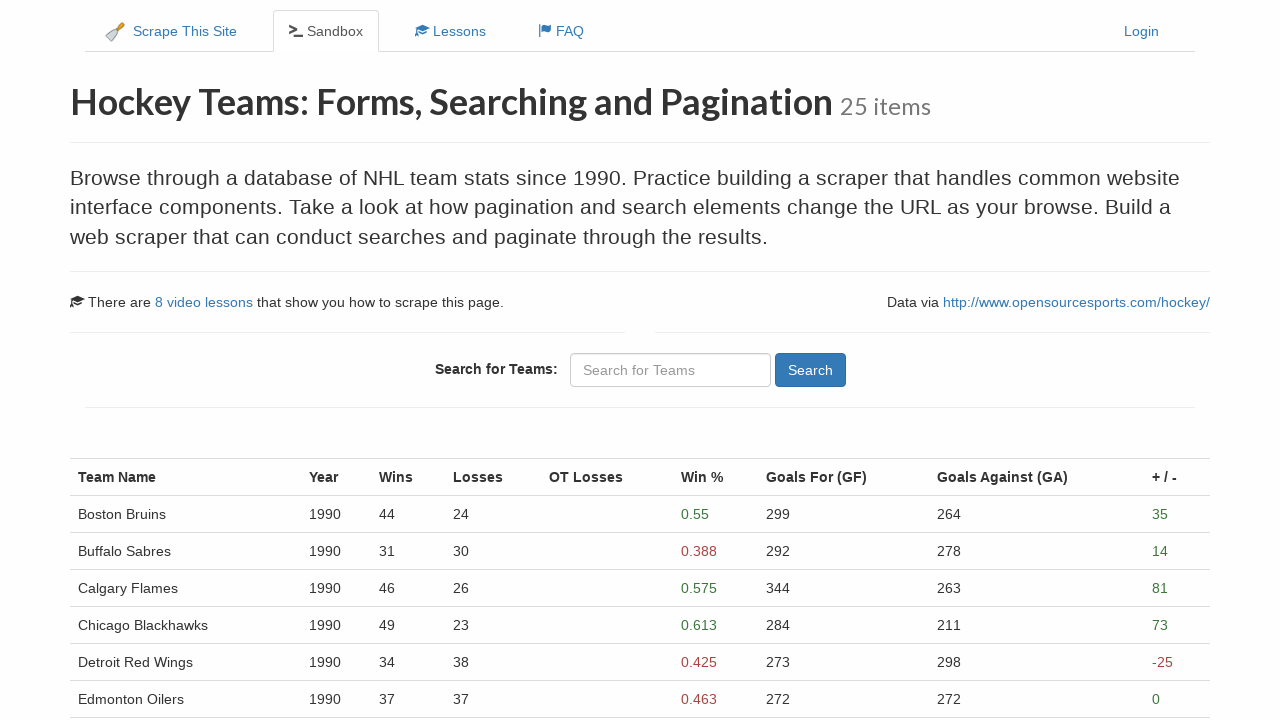

Waited for team data rows to load on first page
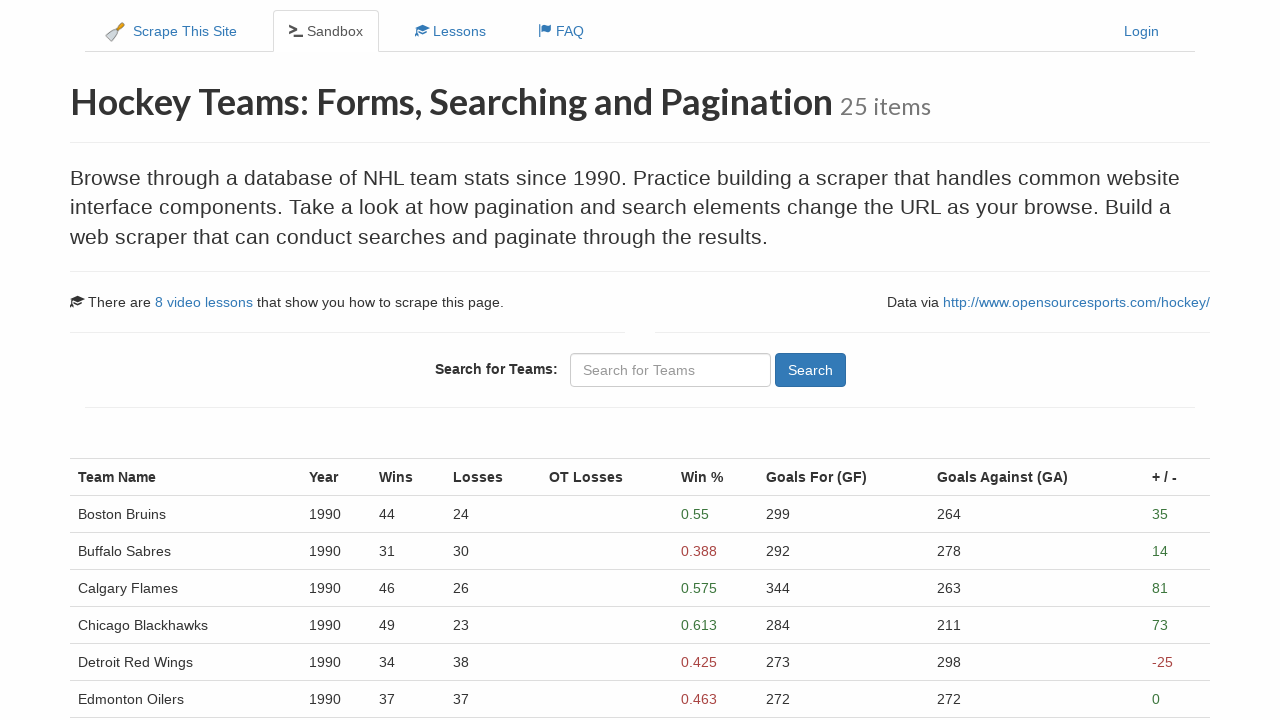

Navigated to page 2 of hockey teams pagination
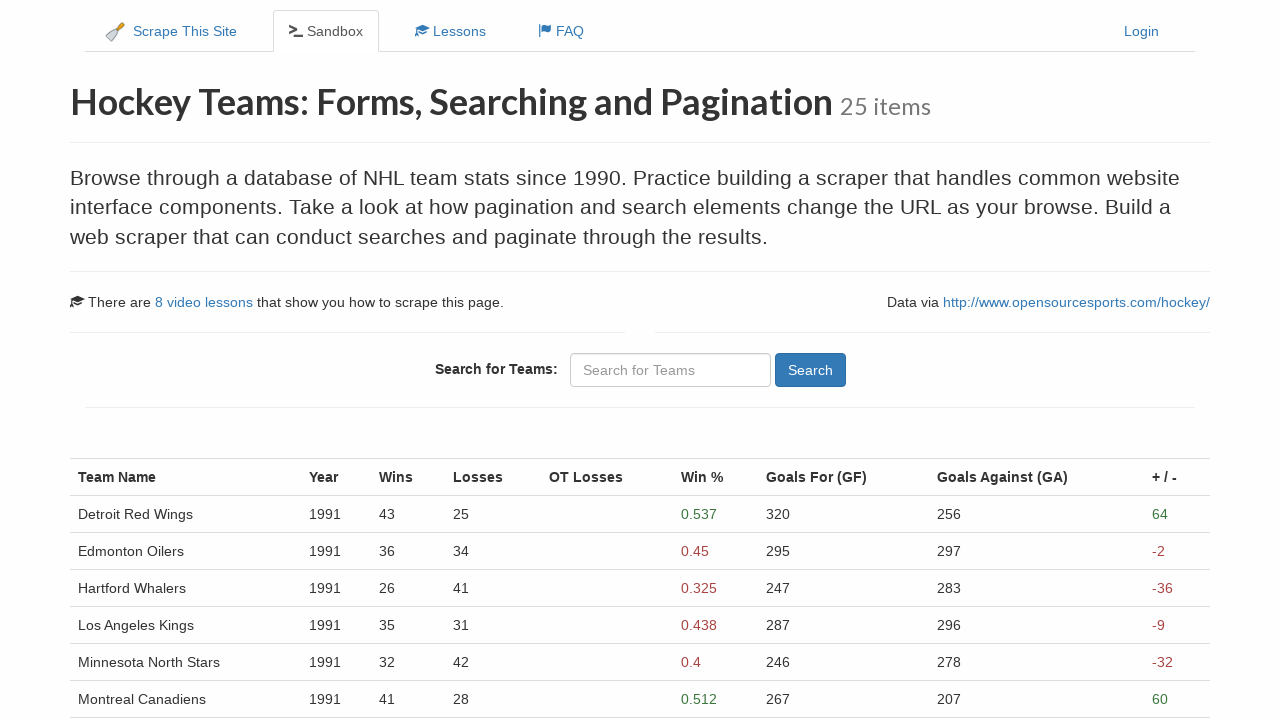

Verified team data rows loaded on page 2
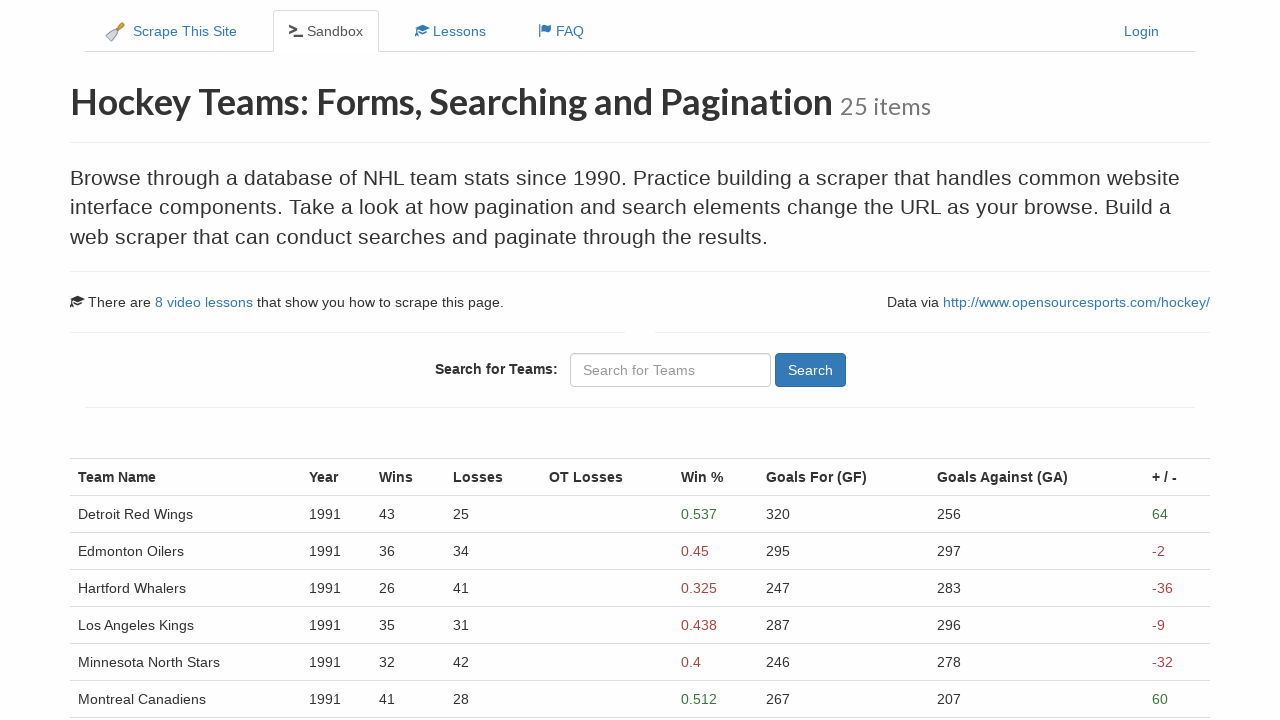

Navigated to page 3 of hockey teams pagination
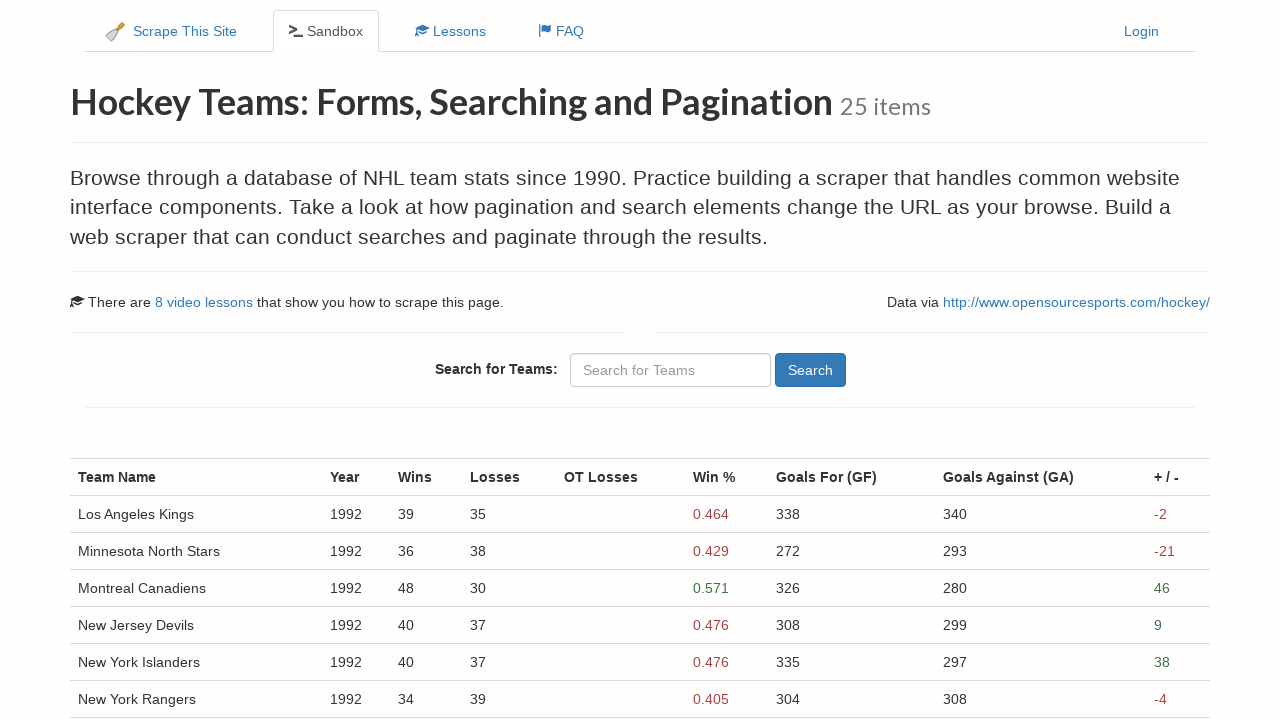

Verified team data rows loaded on page 3
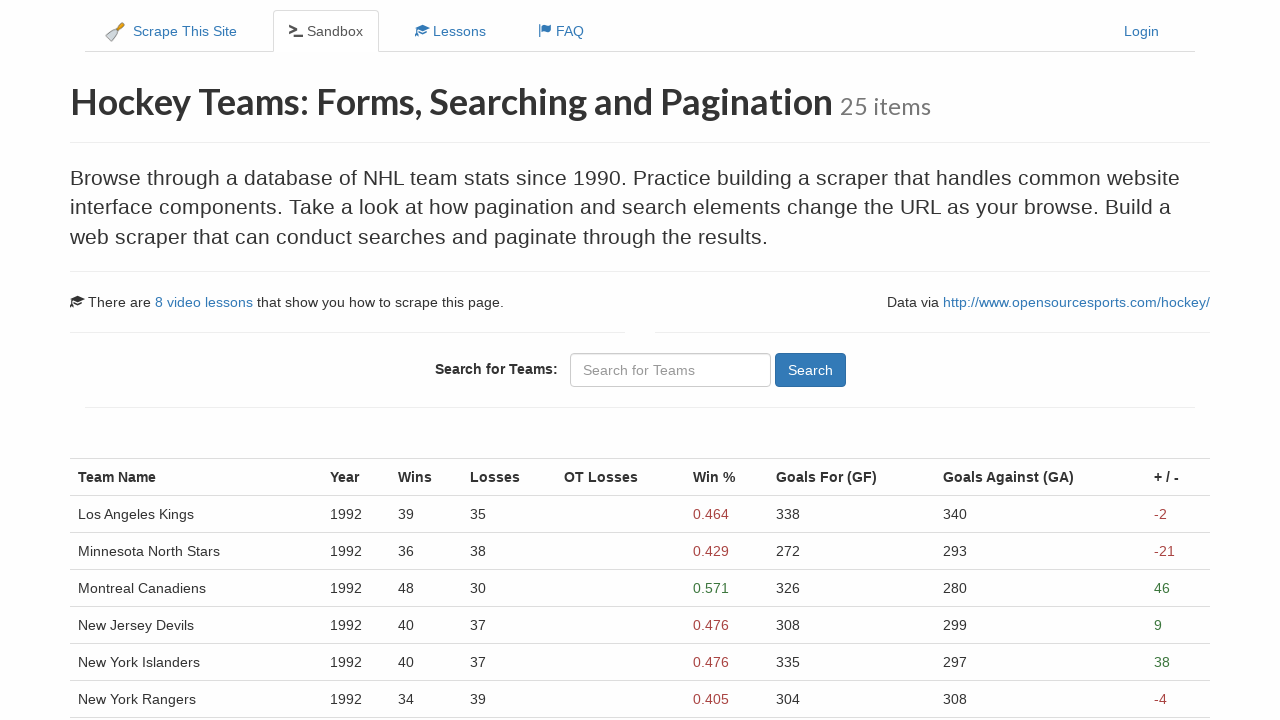

Navigated to page 4 of hockey teams pagination
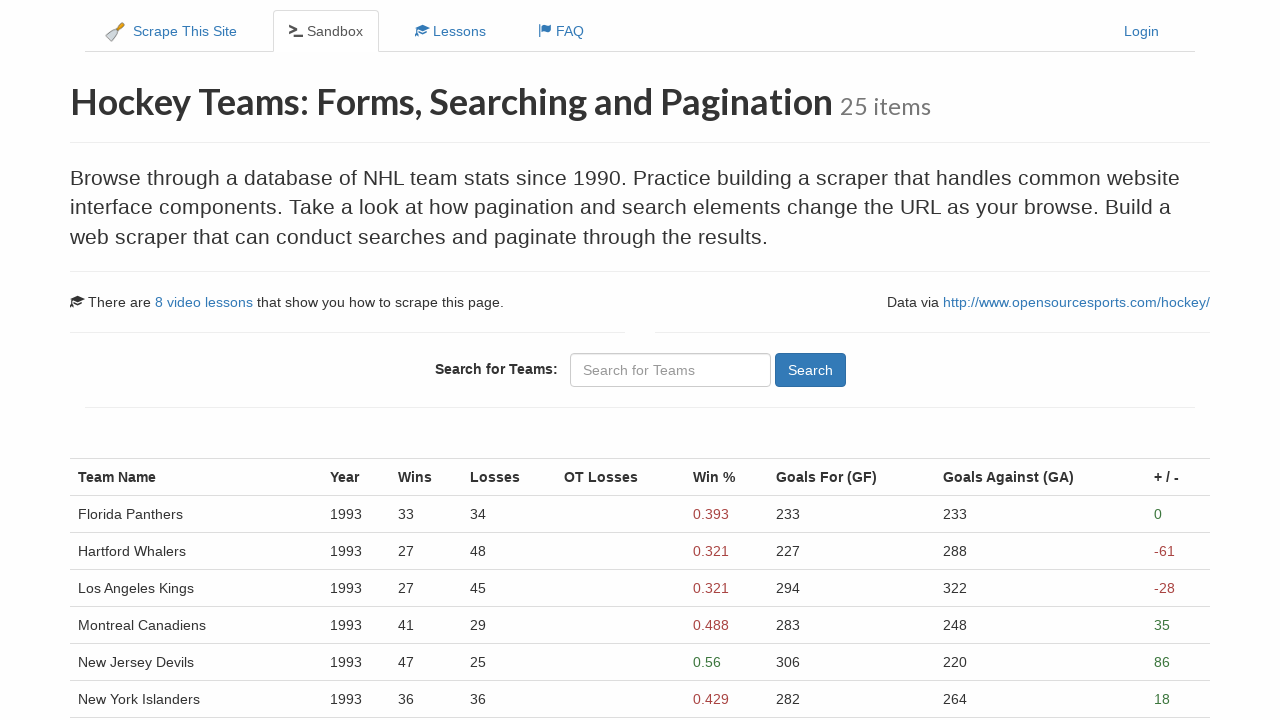

Verified team data rows loaded on page 4
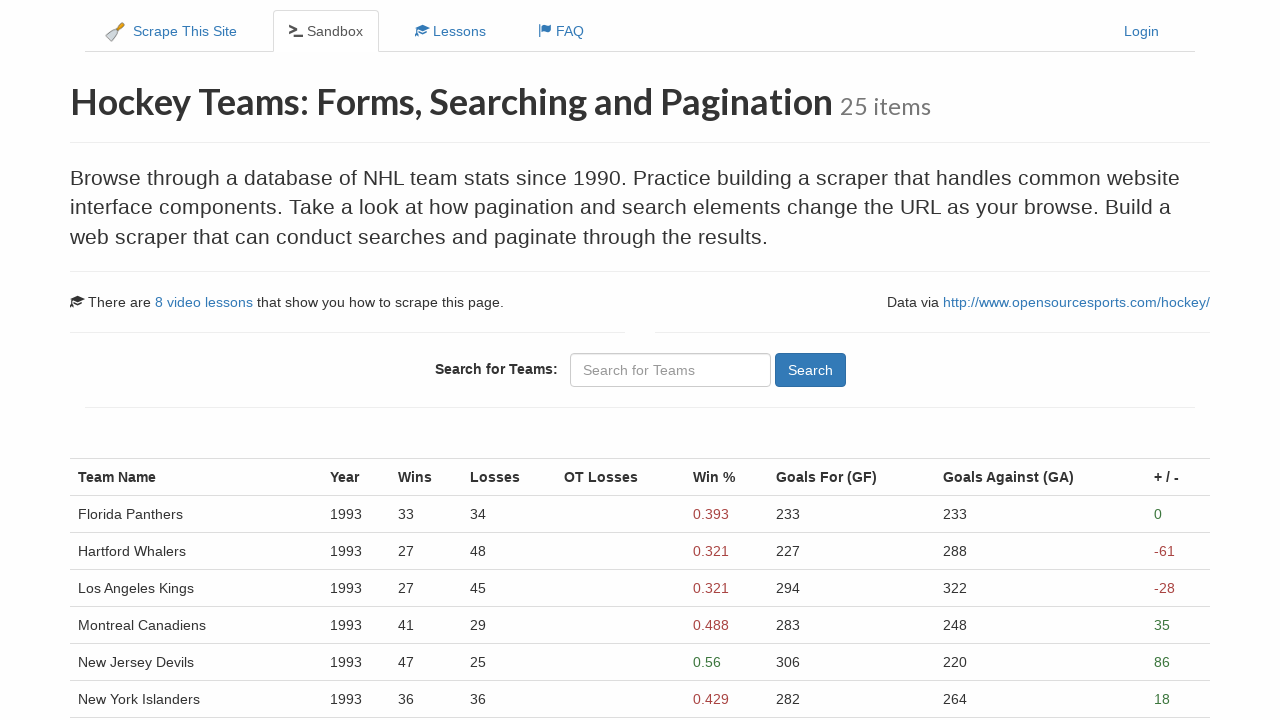

Navigated to page 5 of hockey teams pagination
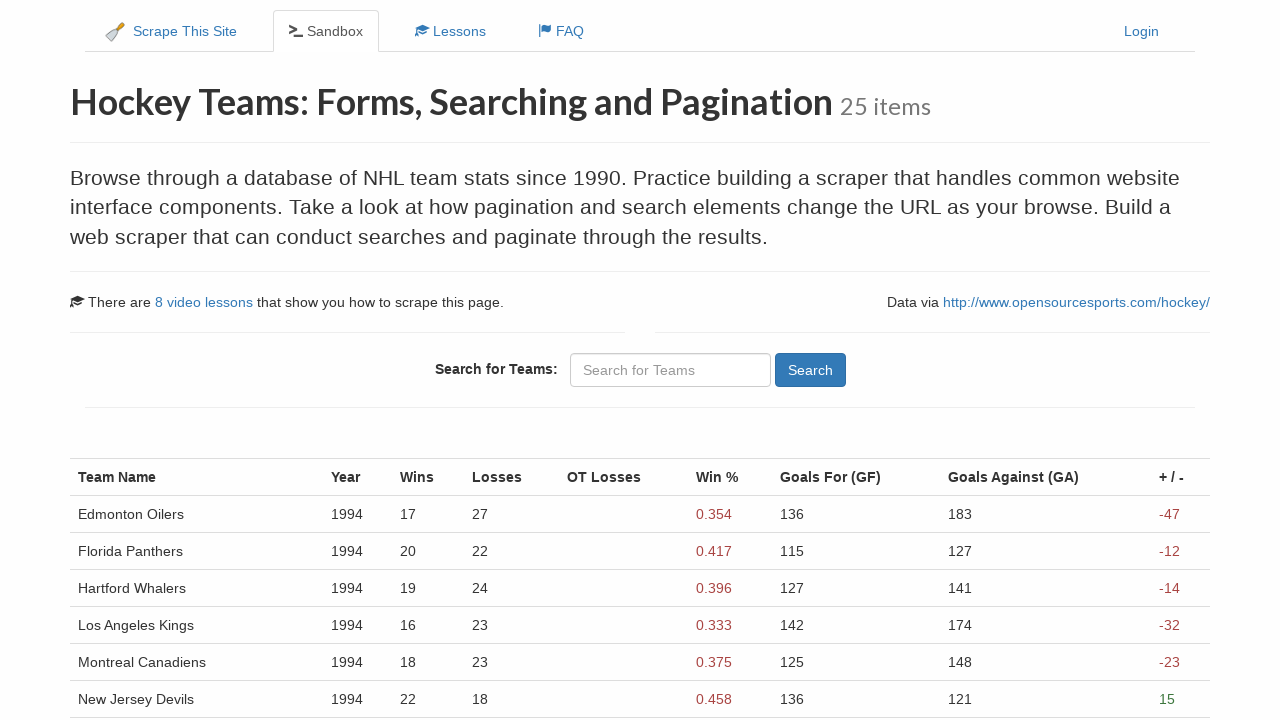

Verified team data rows loaded on page 5
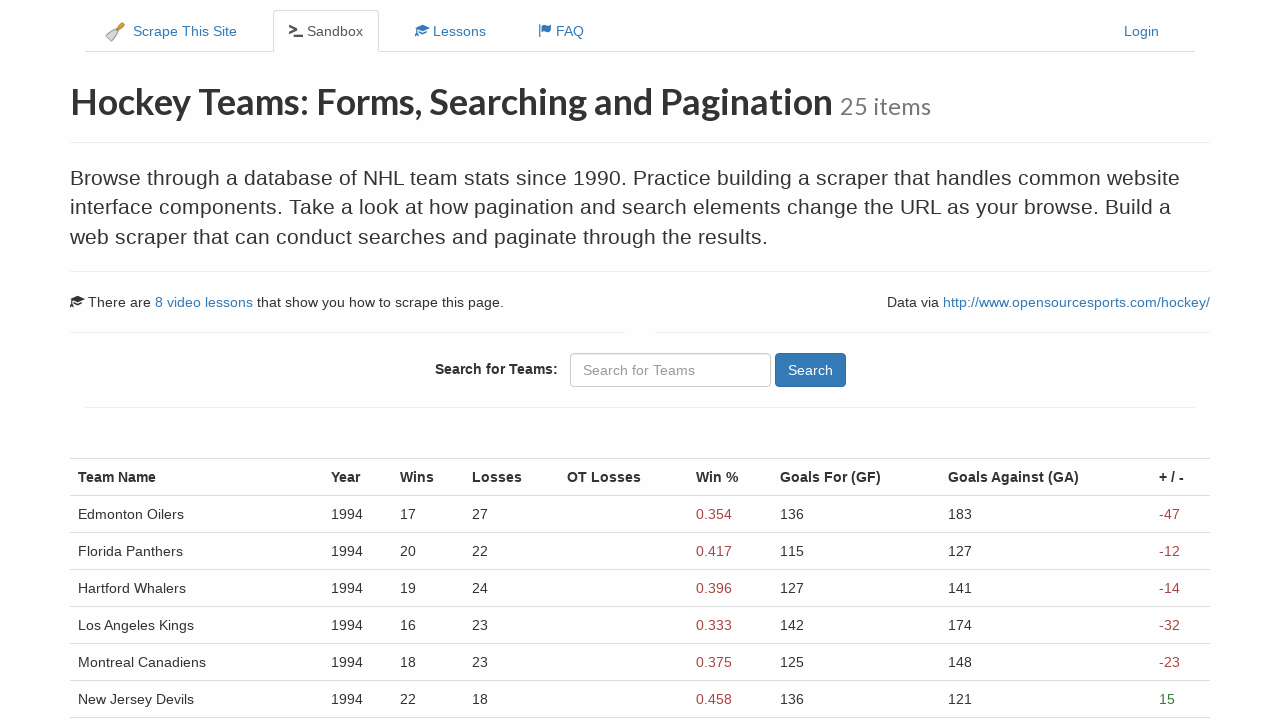

Navigated to page 6 of hockey teams pagination
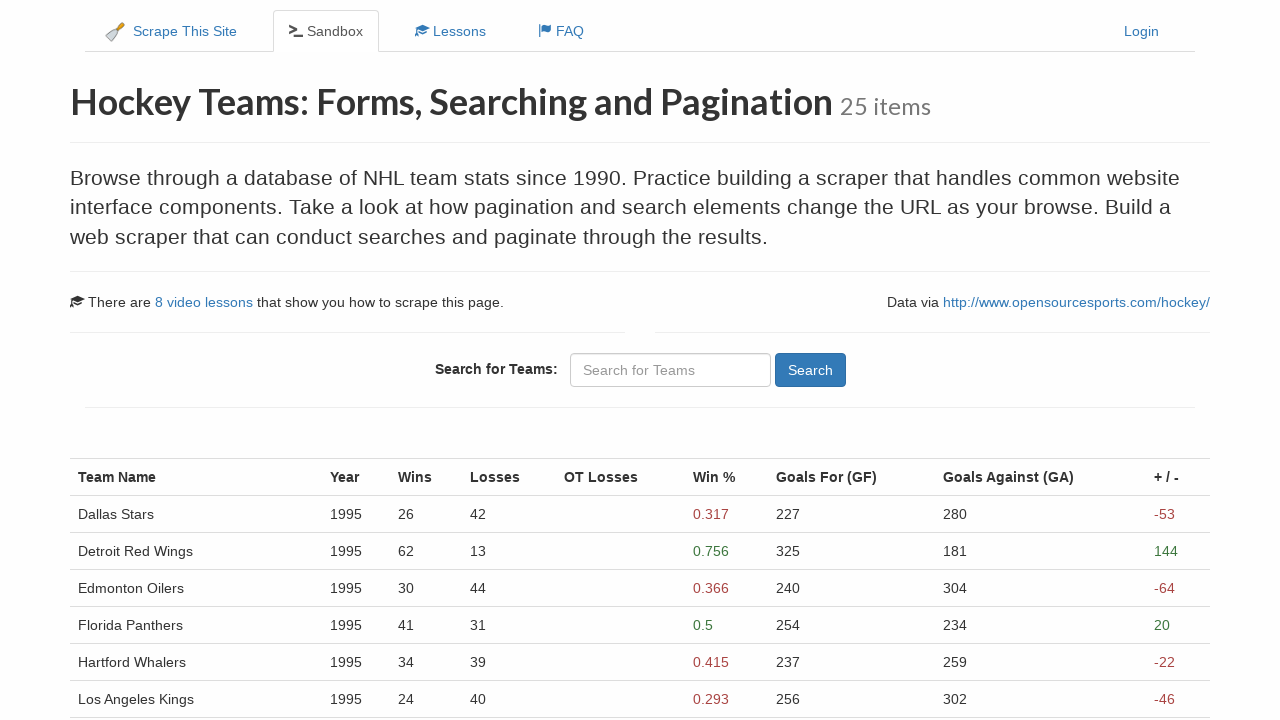

Verified team data rows loaded on page 6
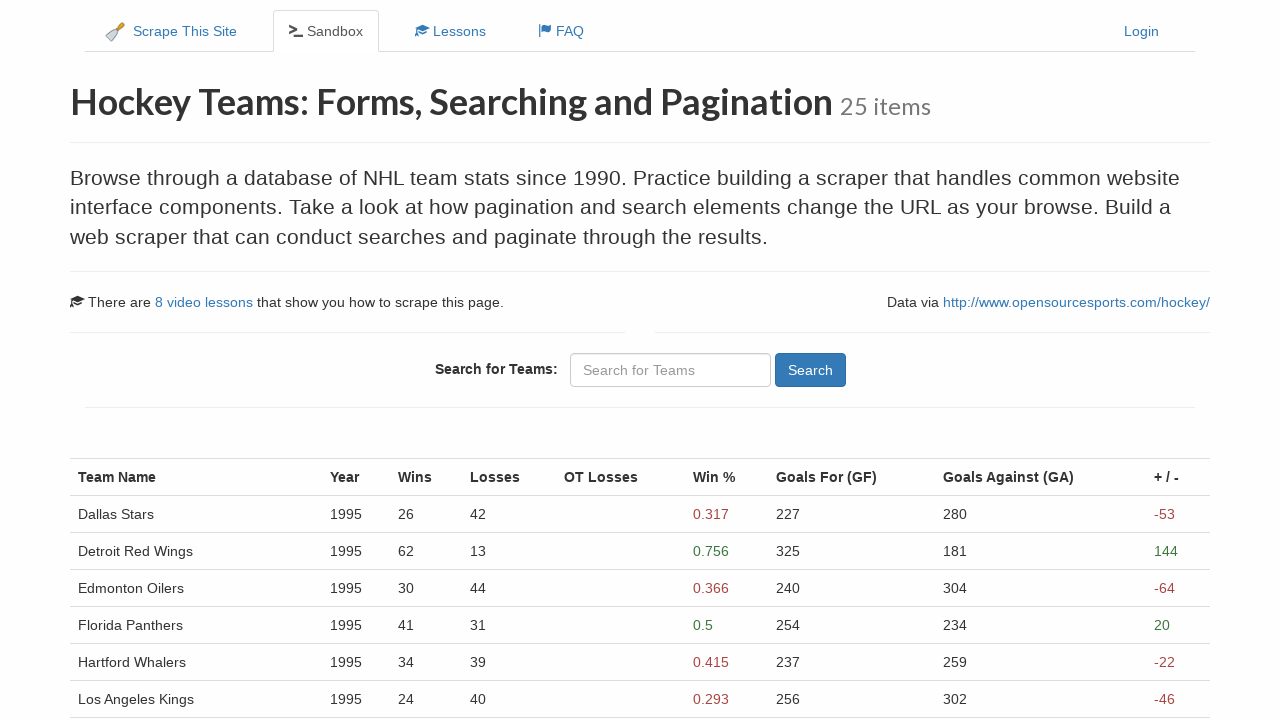

Navigated to page 7 of hockey teams pagination
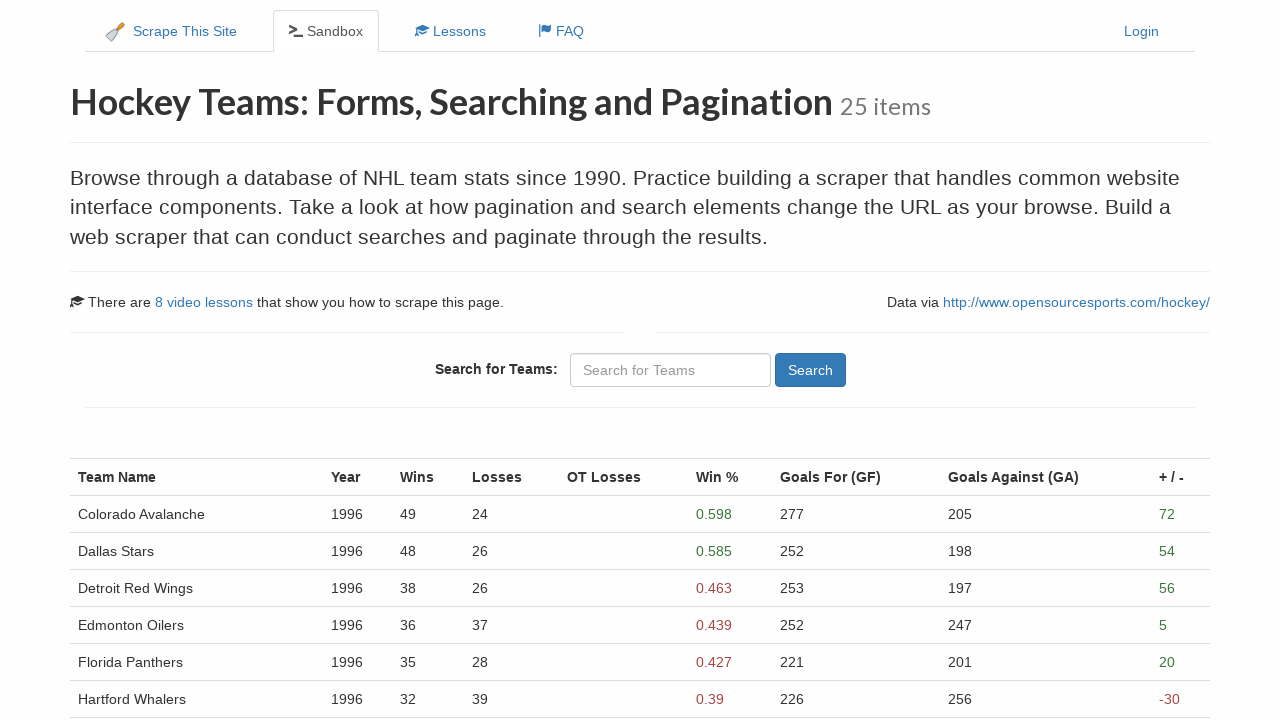

Verified team data rows loaded on page 7
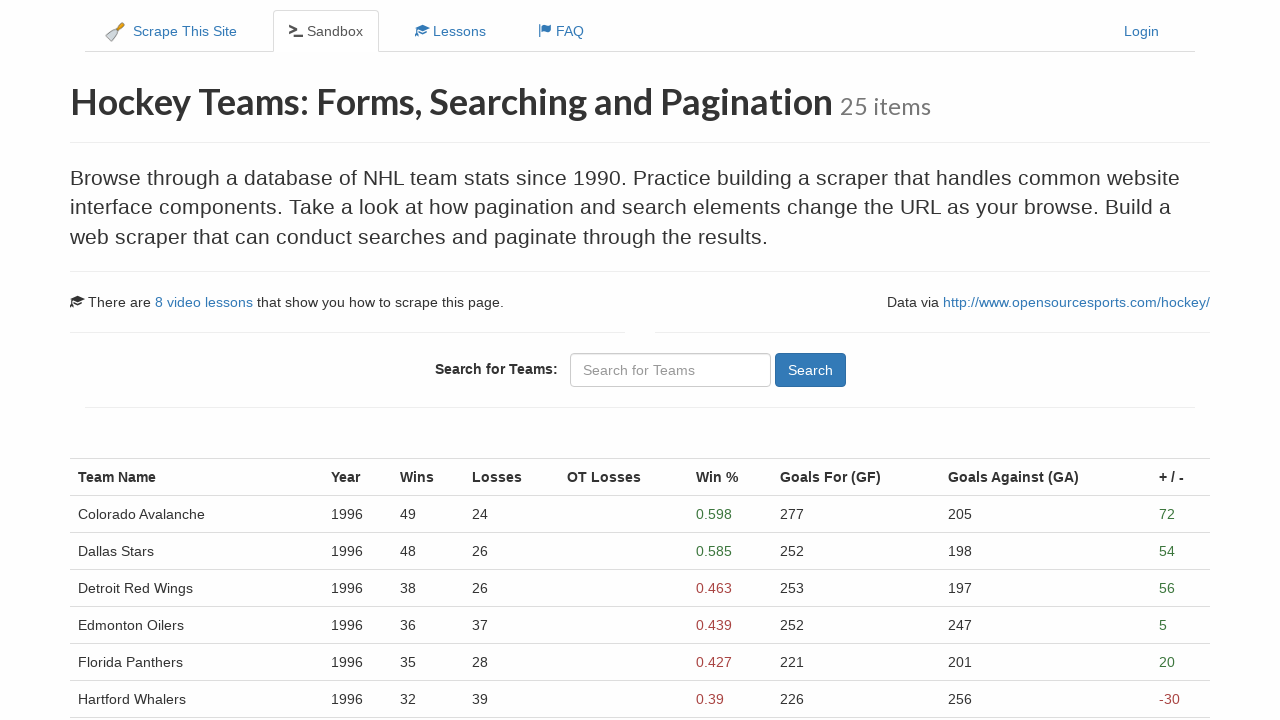

Navigated to page 8 of hockey teams pagination
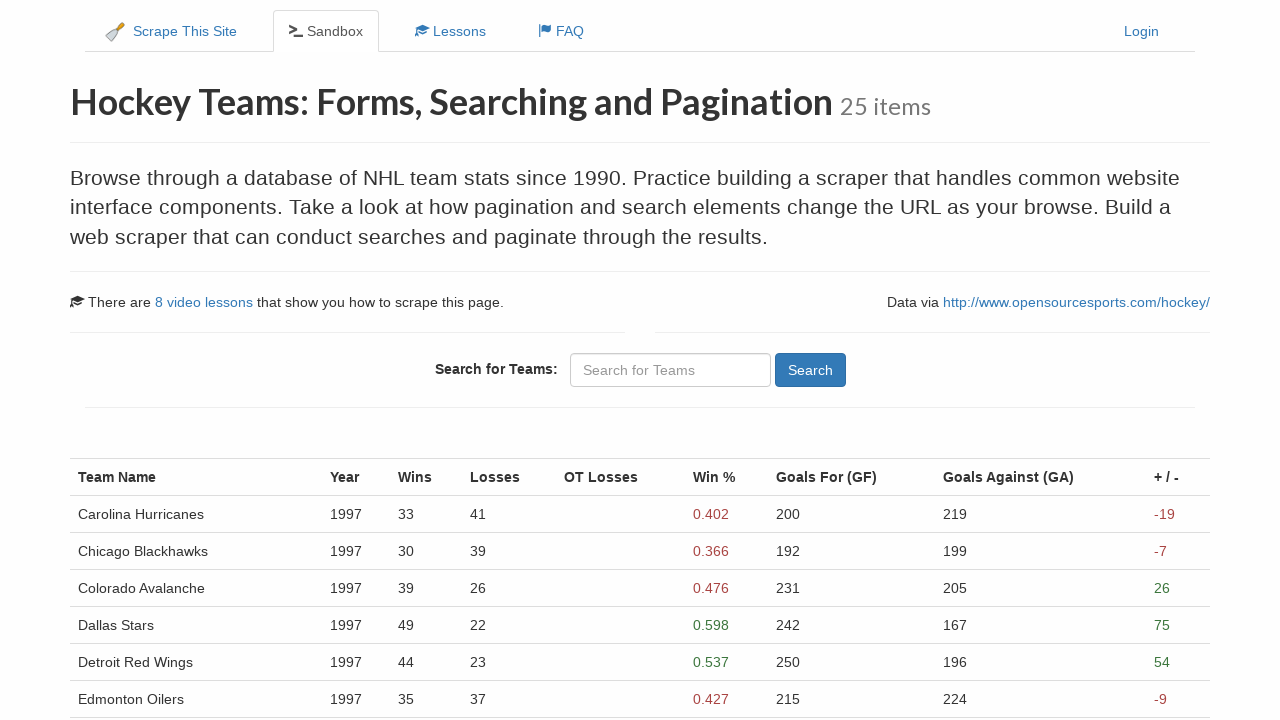

Verified team data rows loaded on page 8
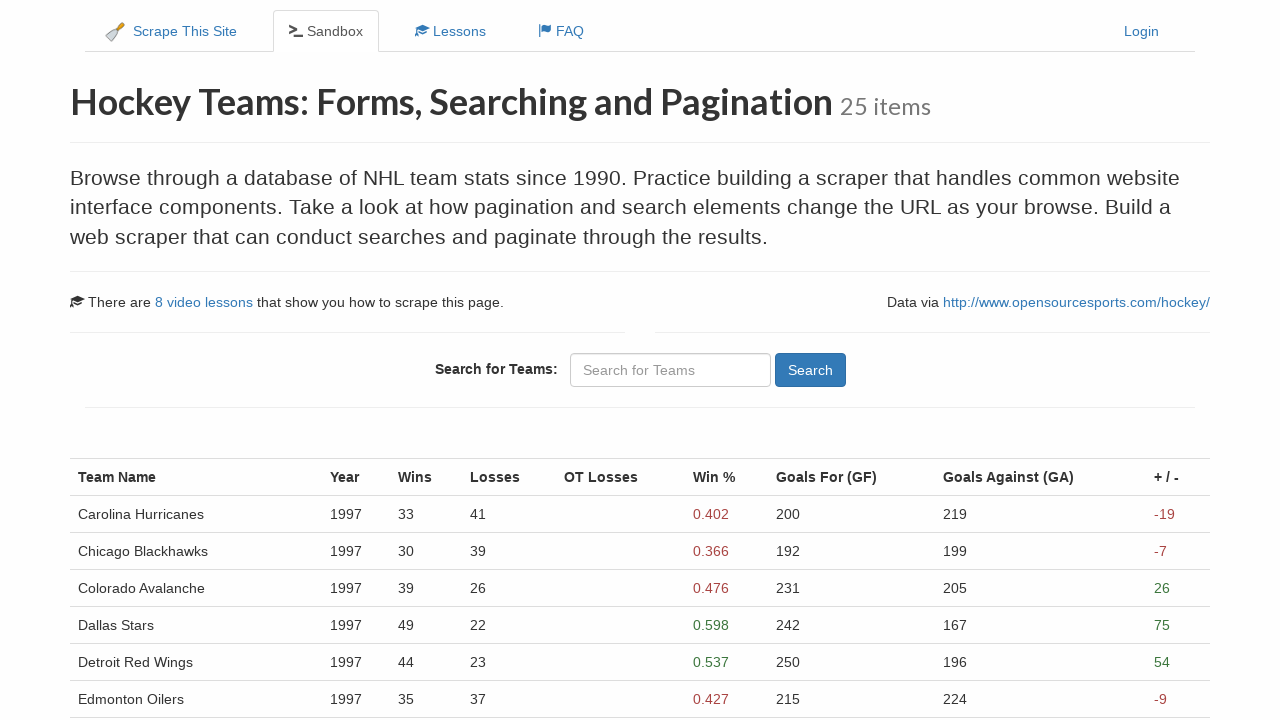

Navigated to page 9 of hockey teams pagination
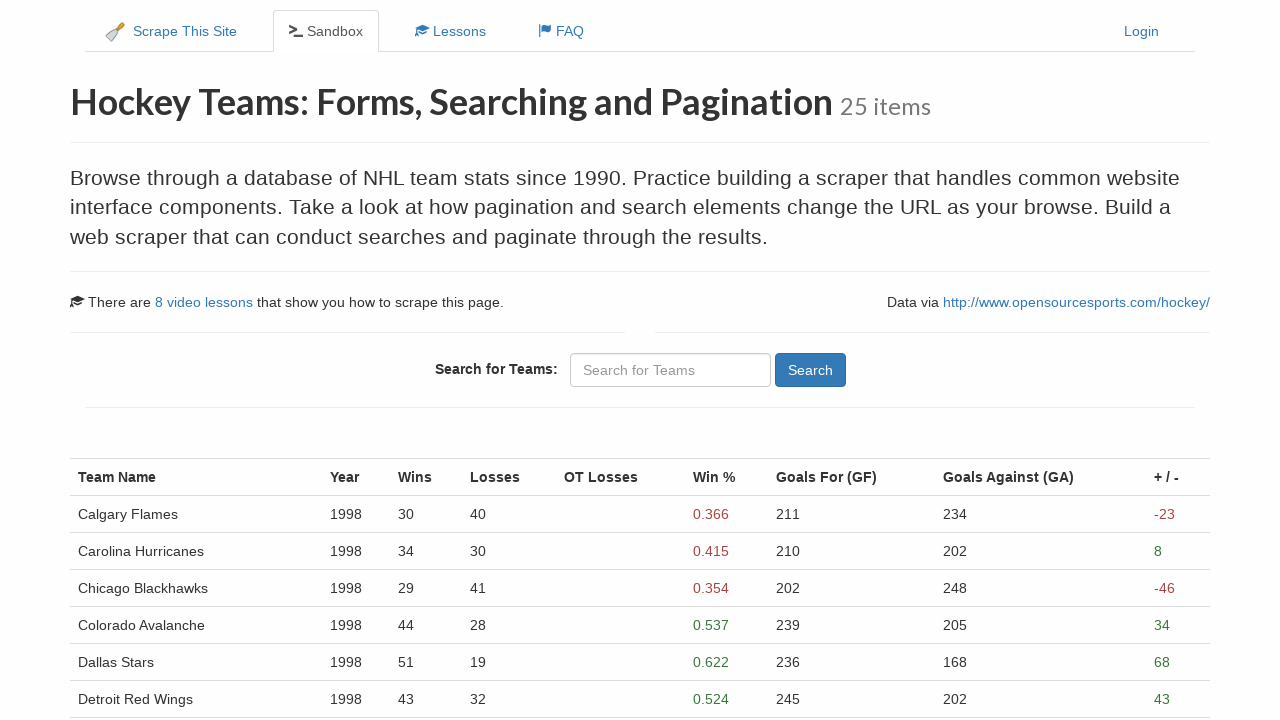

Verified team data rows loaded on page 9
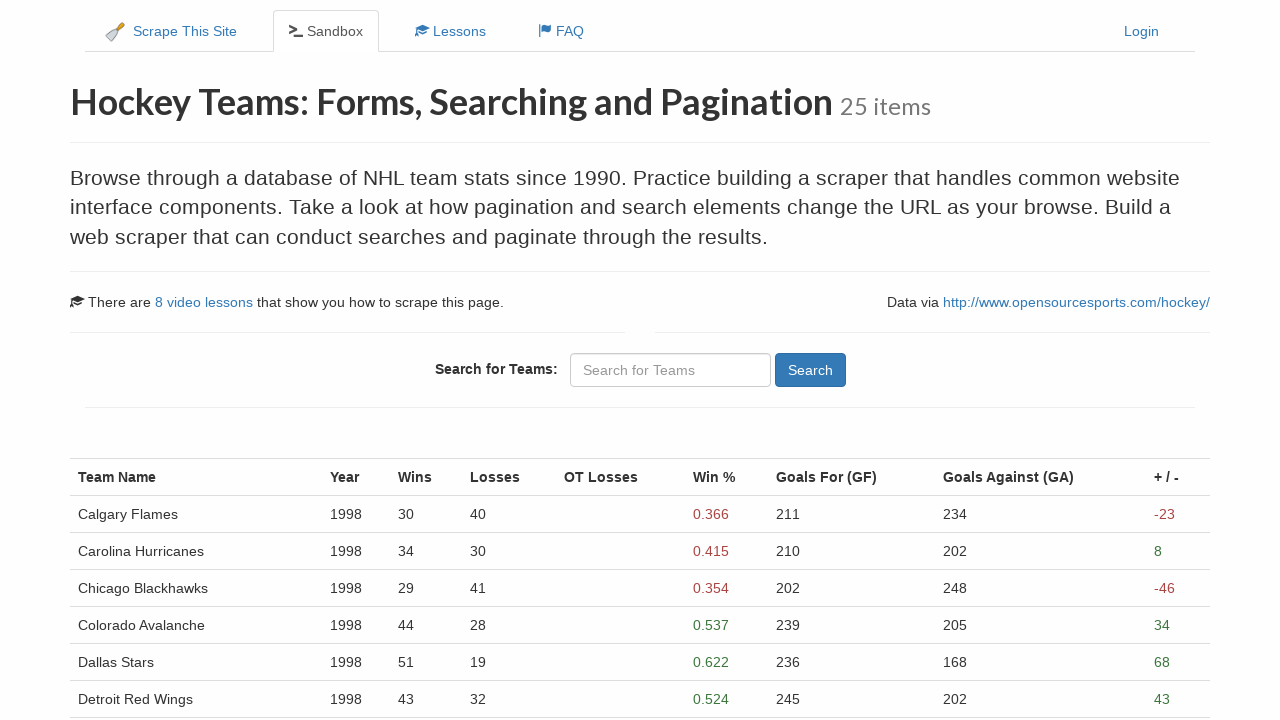

Navigated to page 10 of hockey teams pagination
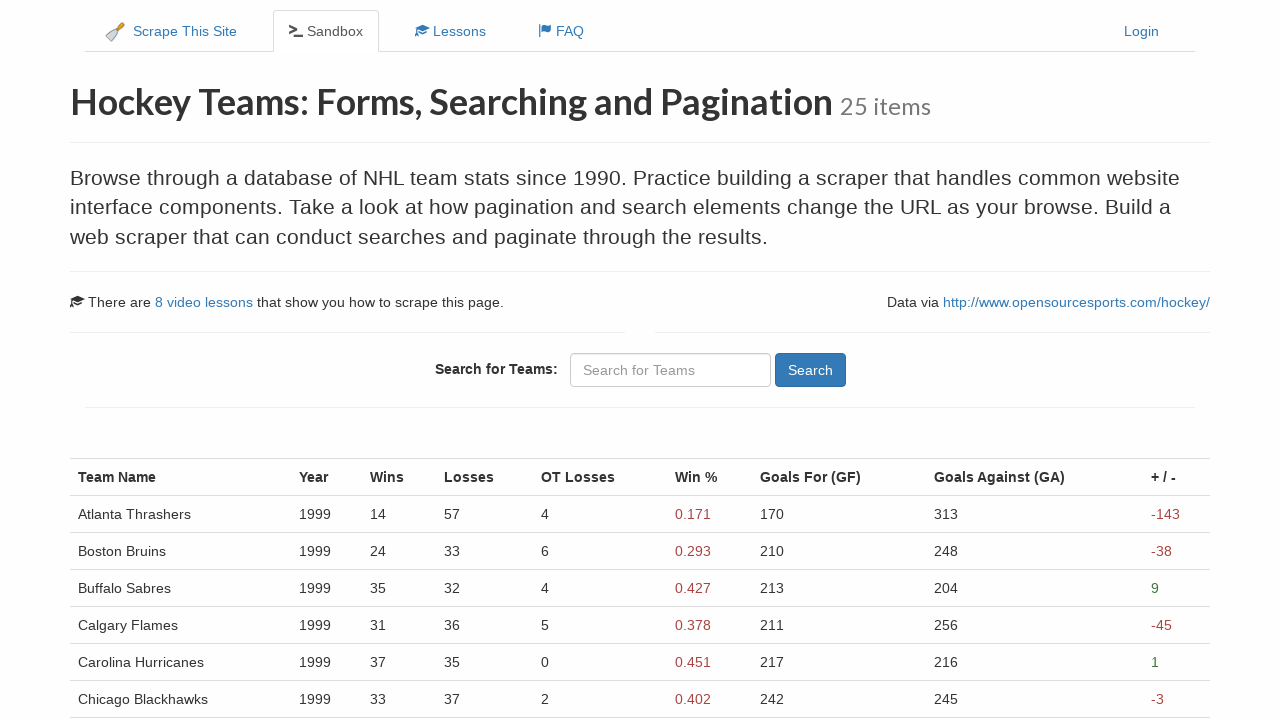

Verified team data rows loaded on page 10
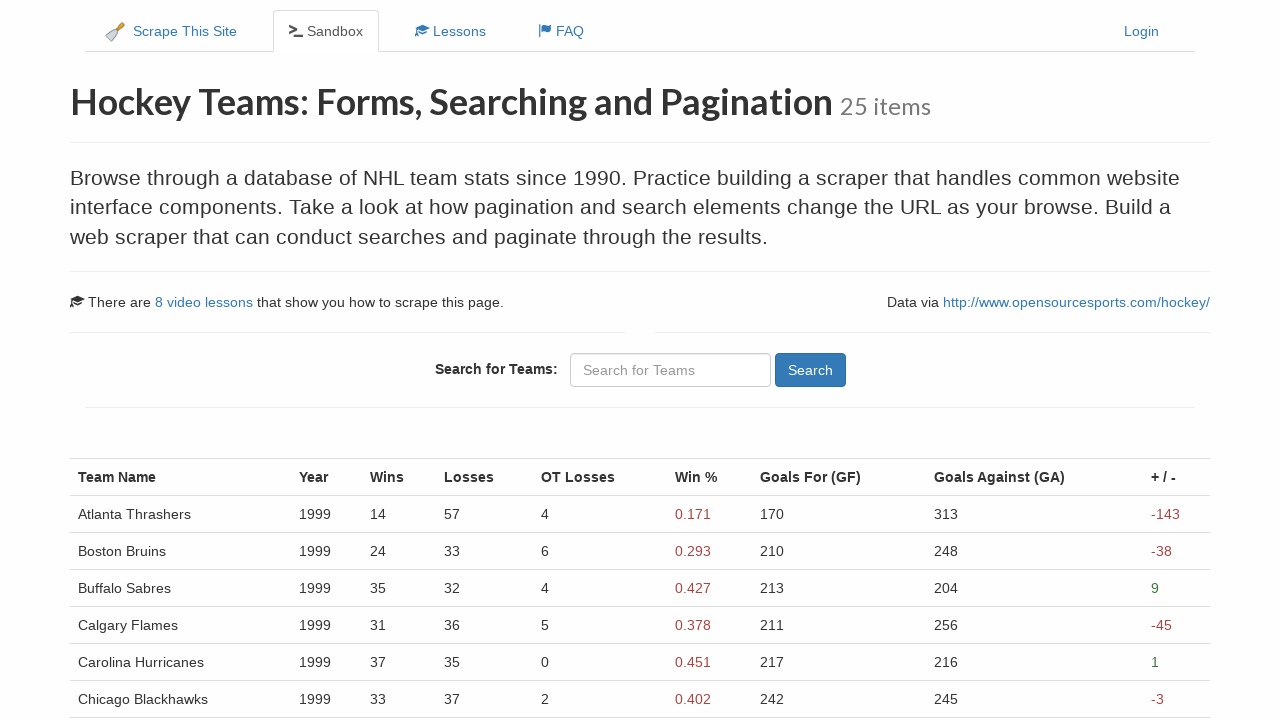

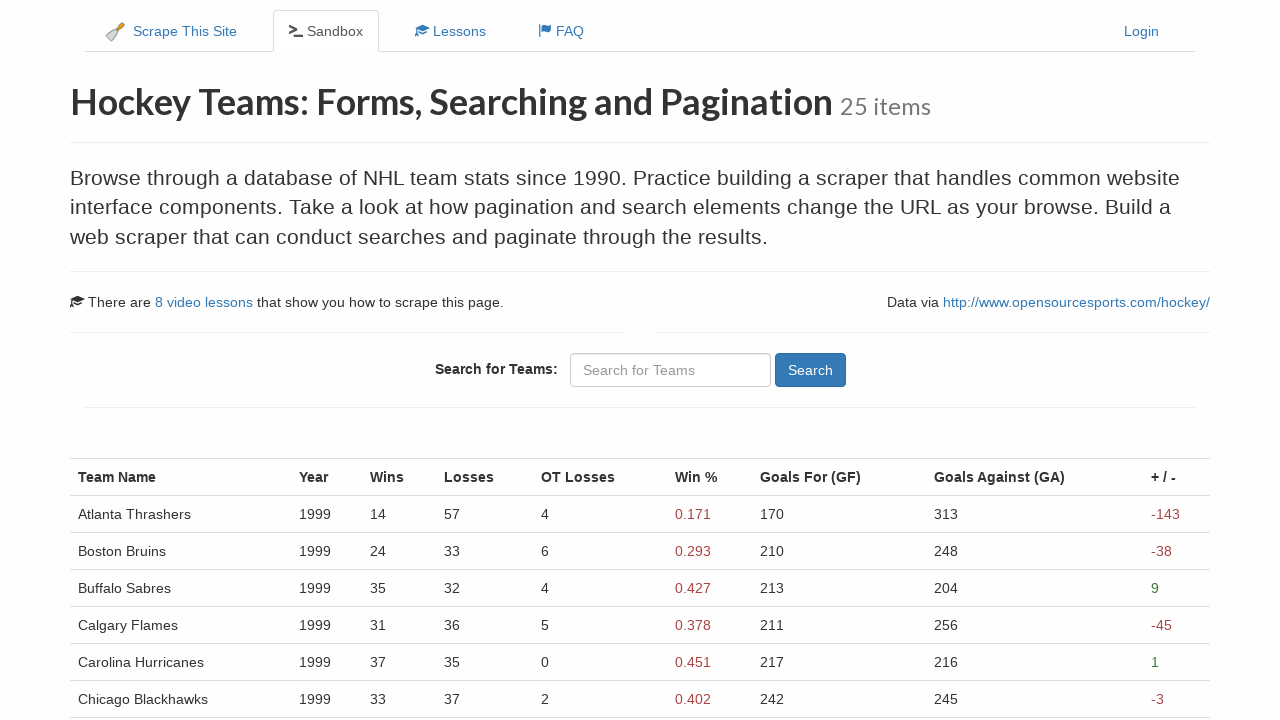